Tests multi-selection functionality on jQuery UI selectable demo by using Ctrl+click to select multiple items

Starting URL: https://jqueryui.com/selectable/

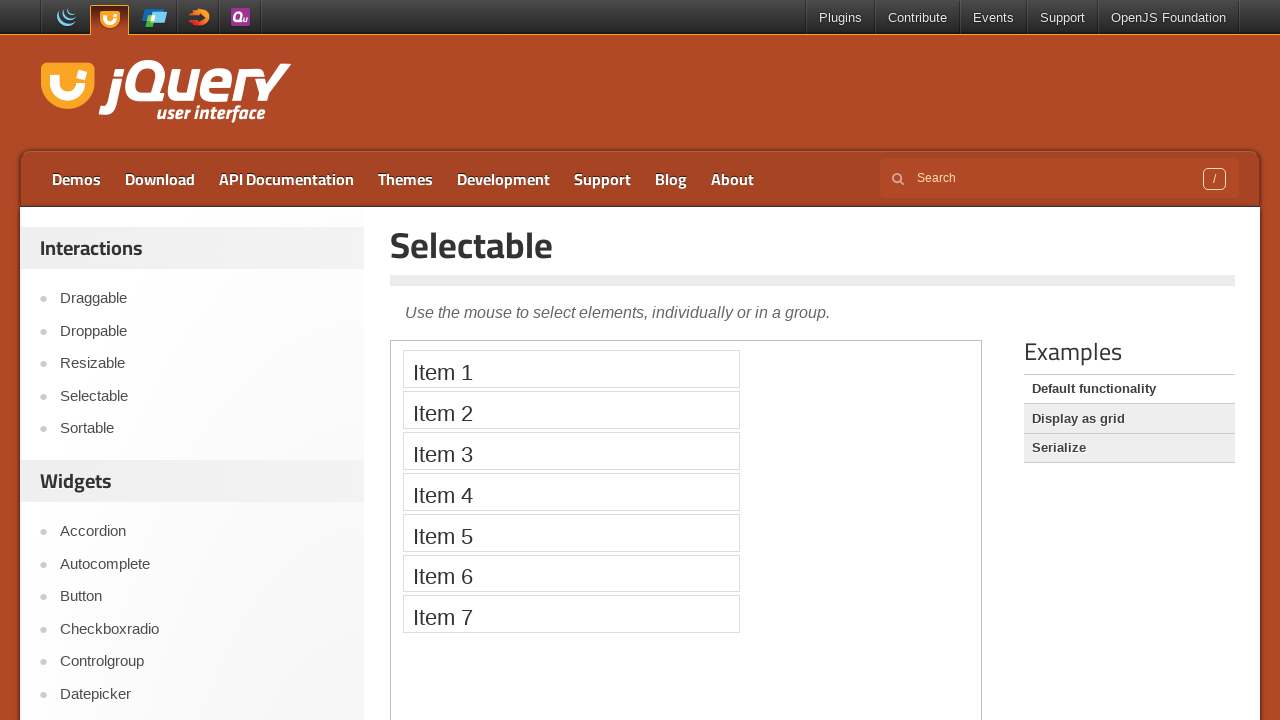

Located iframe containing selectable demo
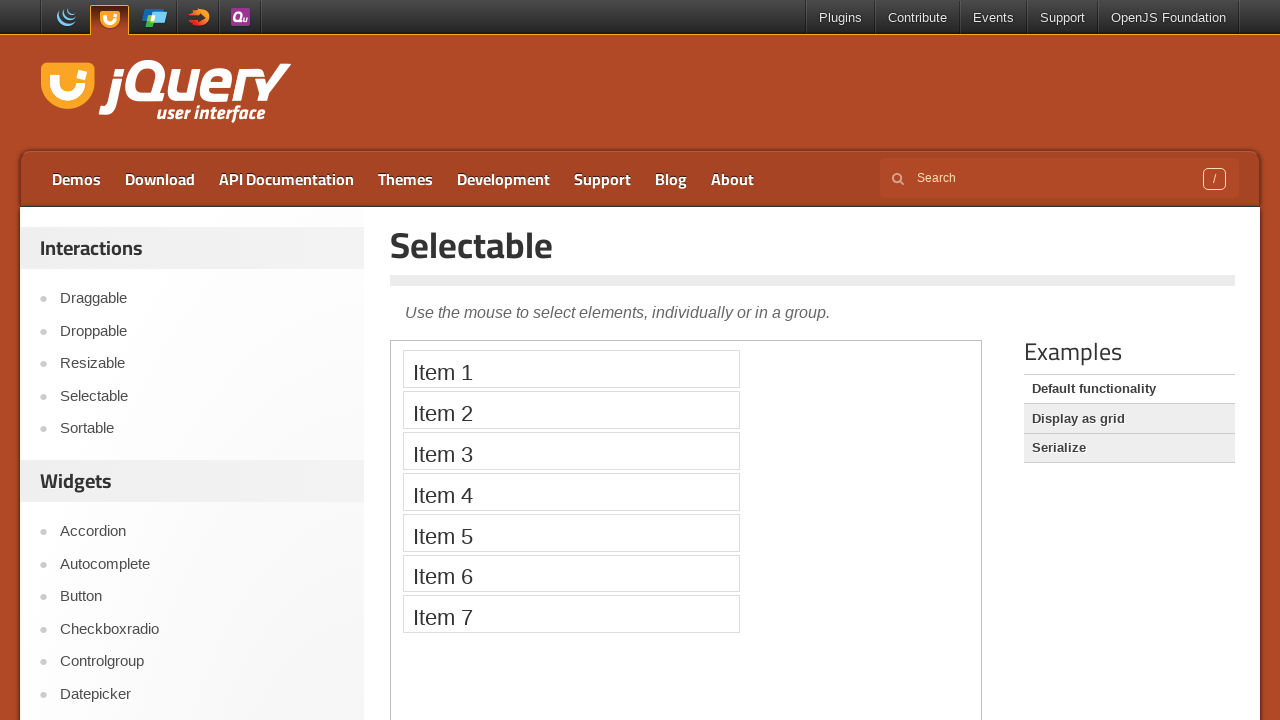

Accessed frame with selectable items
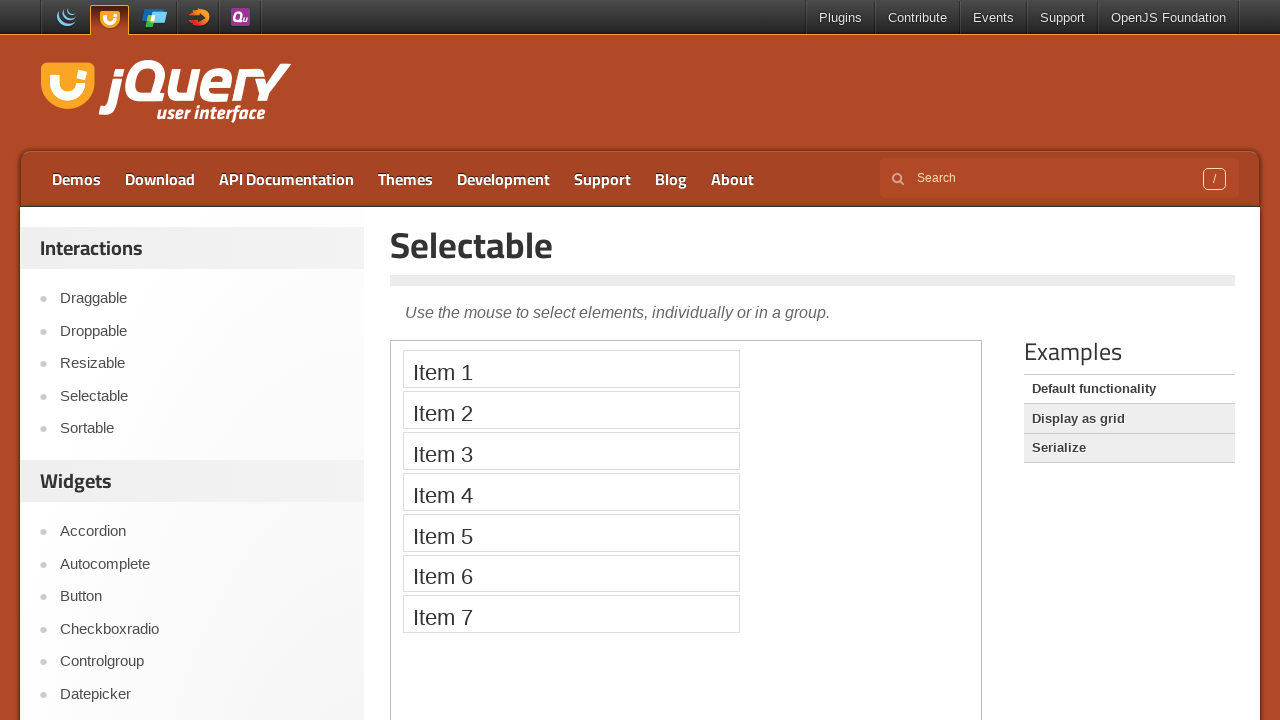

Retrieved all selectable list items
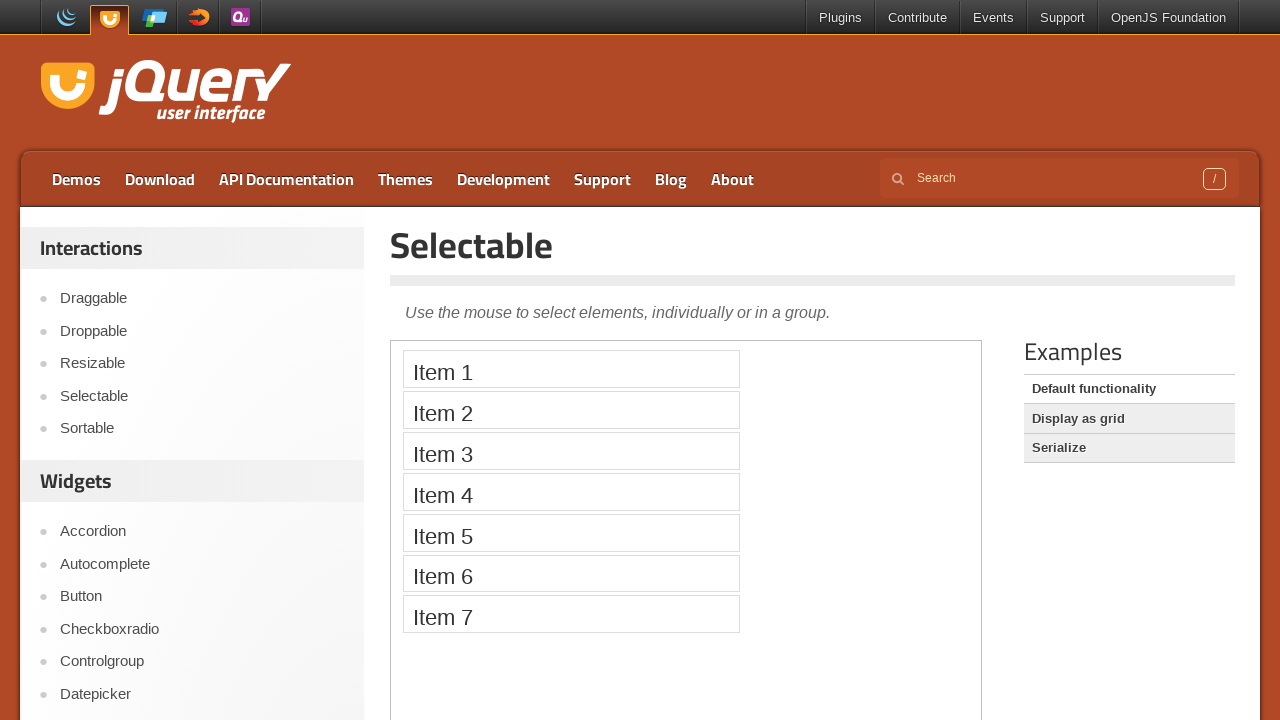

Ctrl+clicked on item at index 2 to select it at (571, 451) on iframe >> nth=0 >> internal:control=enter-frame >> #selectable li >> nth=2
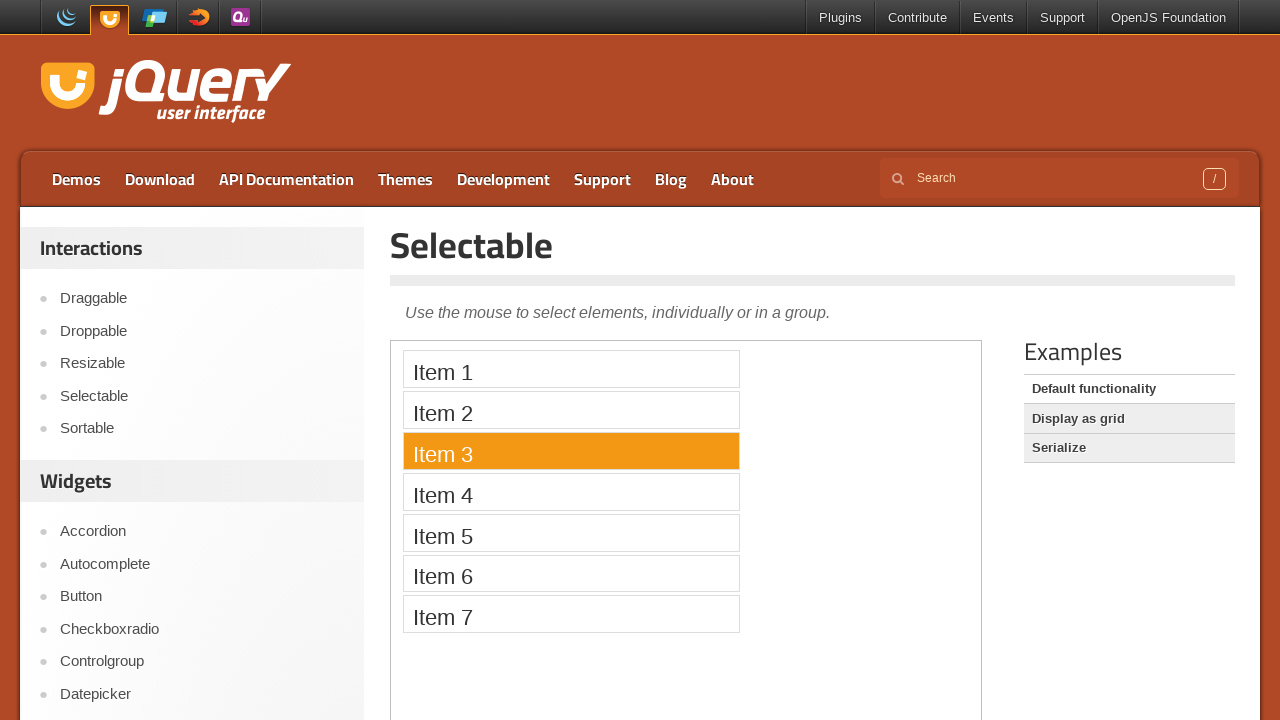

Ctrl+clicked on item at index 5 to select multiple items at (571, 573) on iframe >> nth=0 >> internal:control=enter-frame >> #selectable li >> nth=5
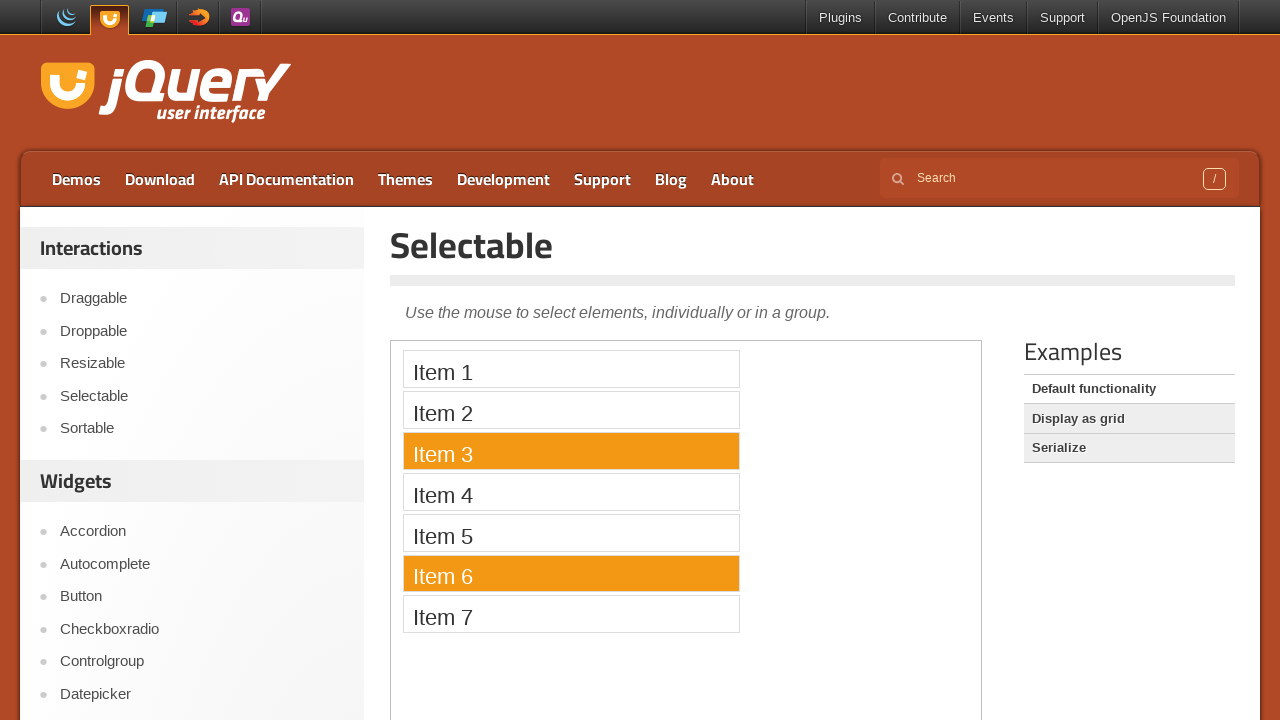

Waited for selection to be visible
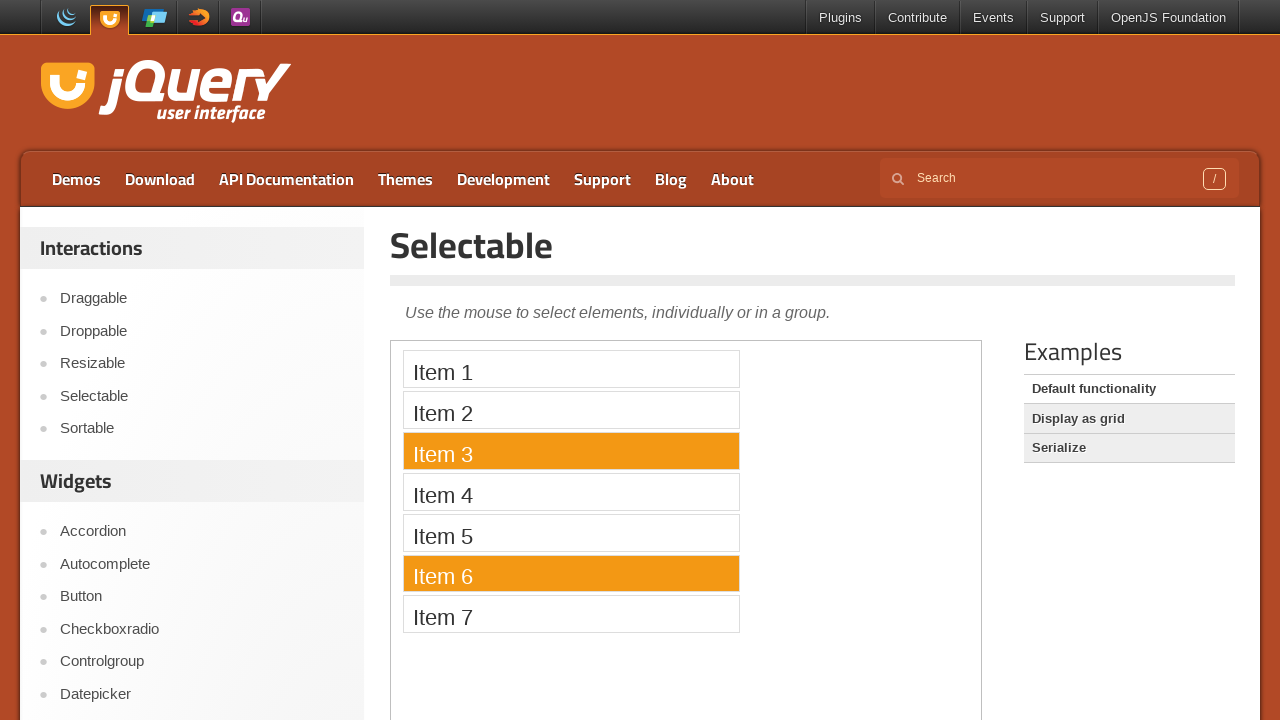

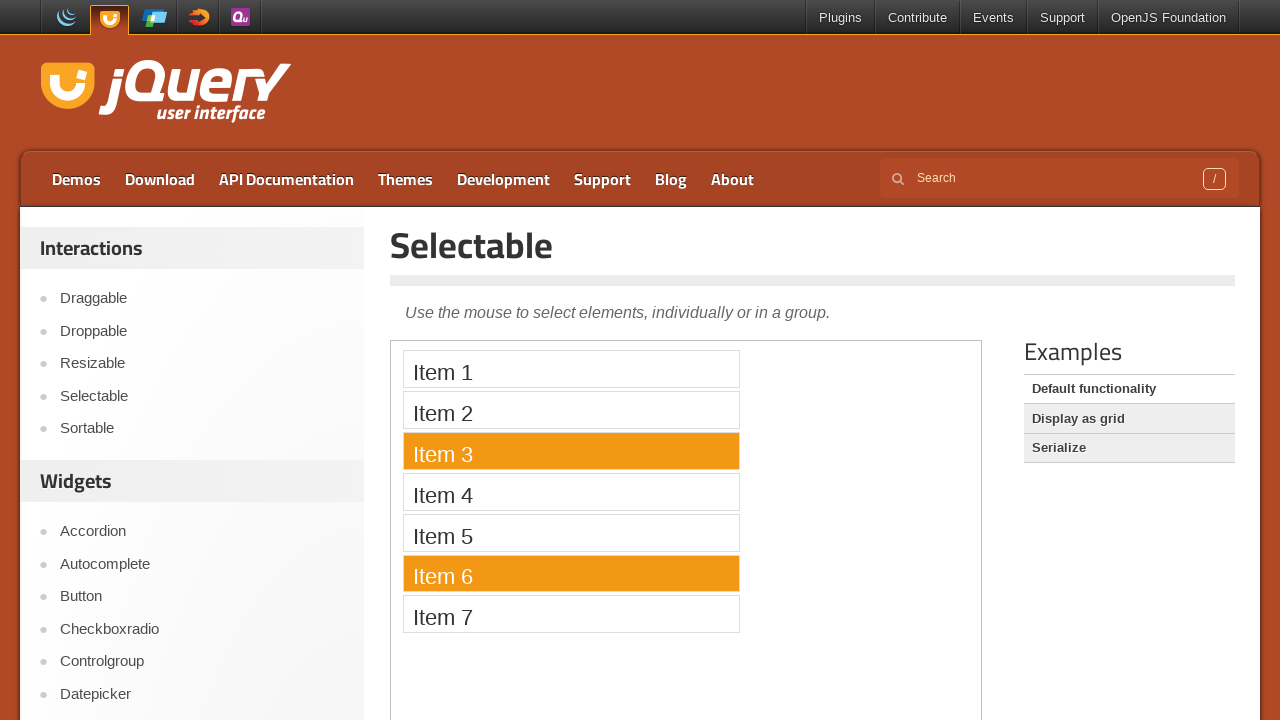